Tests appending text to an existing input field by focusing, moving cursor to end, and typing additional text

Starting URL: https://Letcode.in/edit

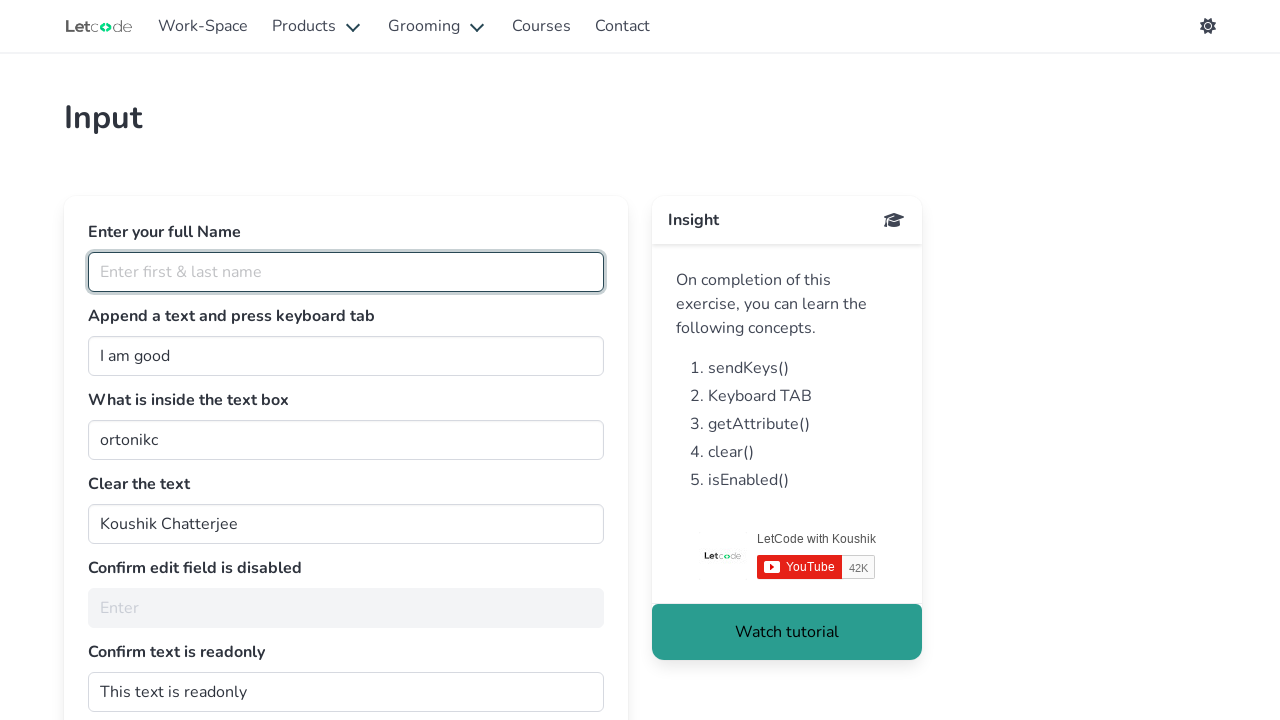

Focused on the join input field on #join
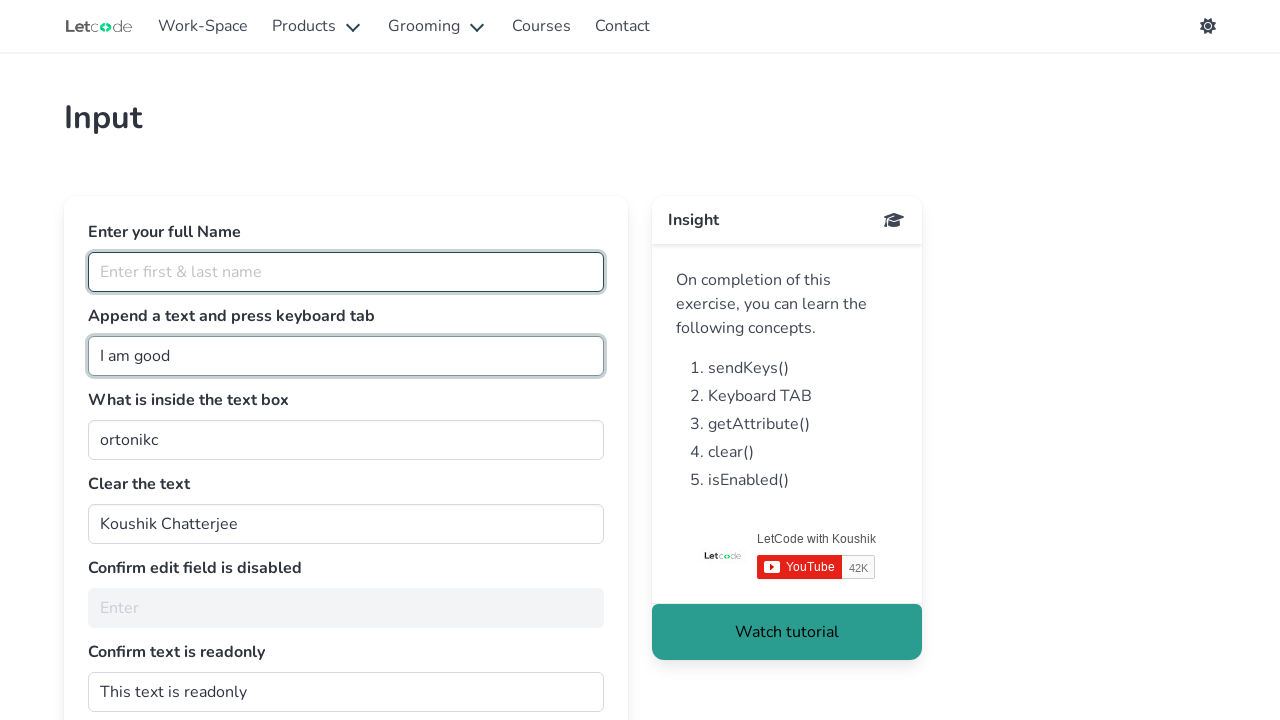

Pressed End key to move cursor to end of text
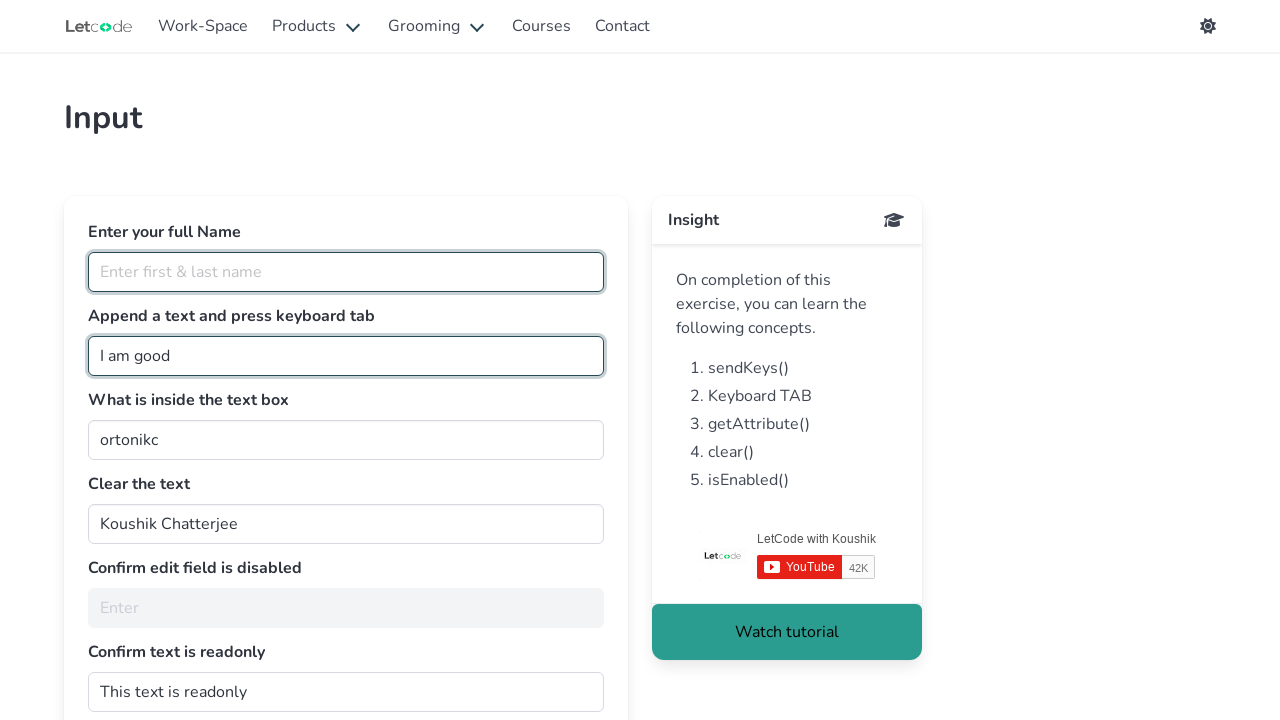

Appended ' Human' text to the input field on #join
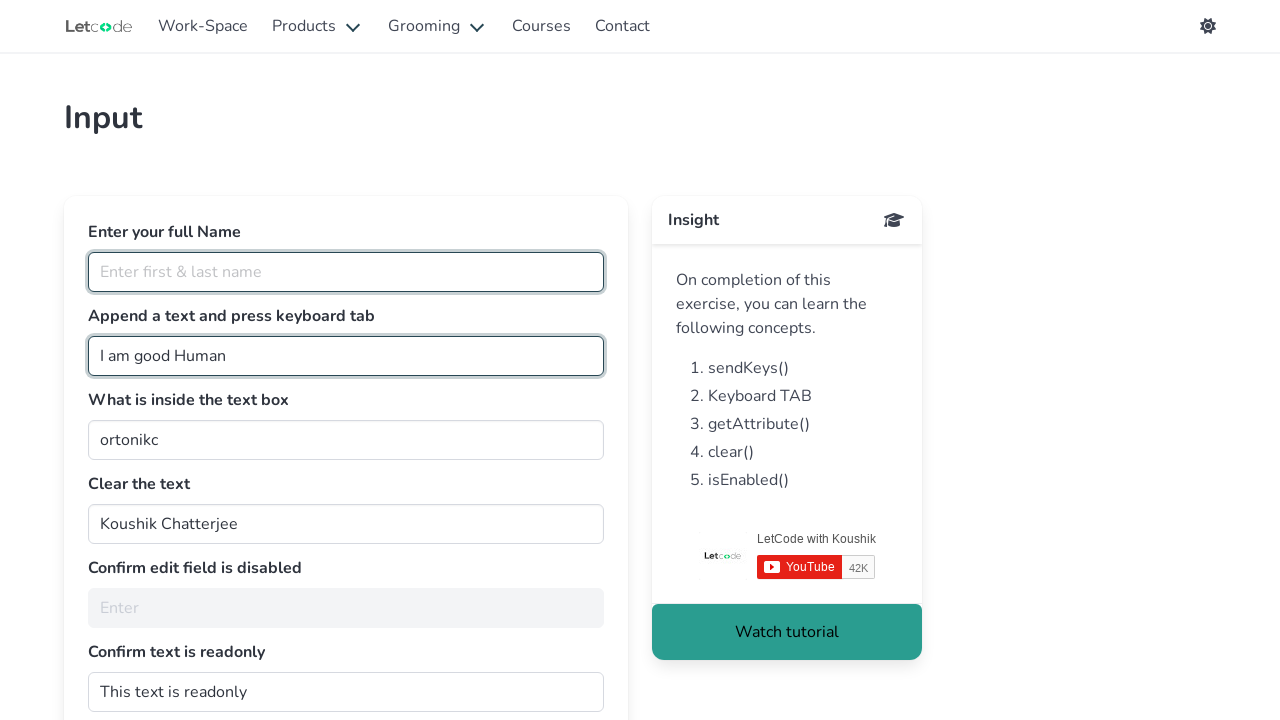

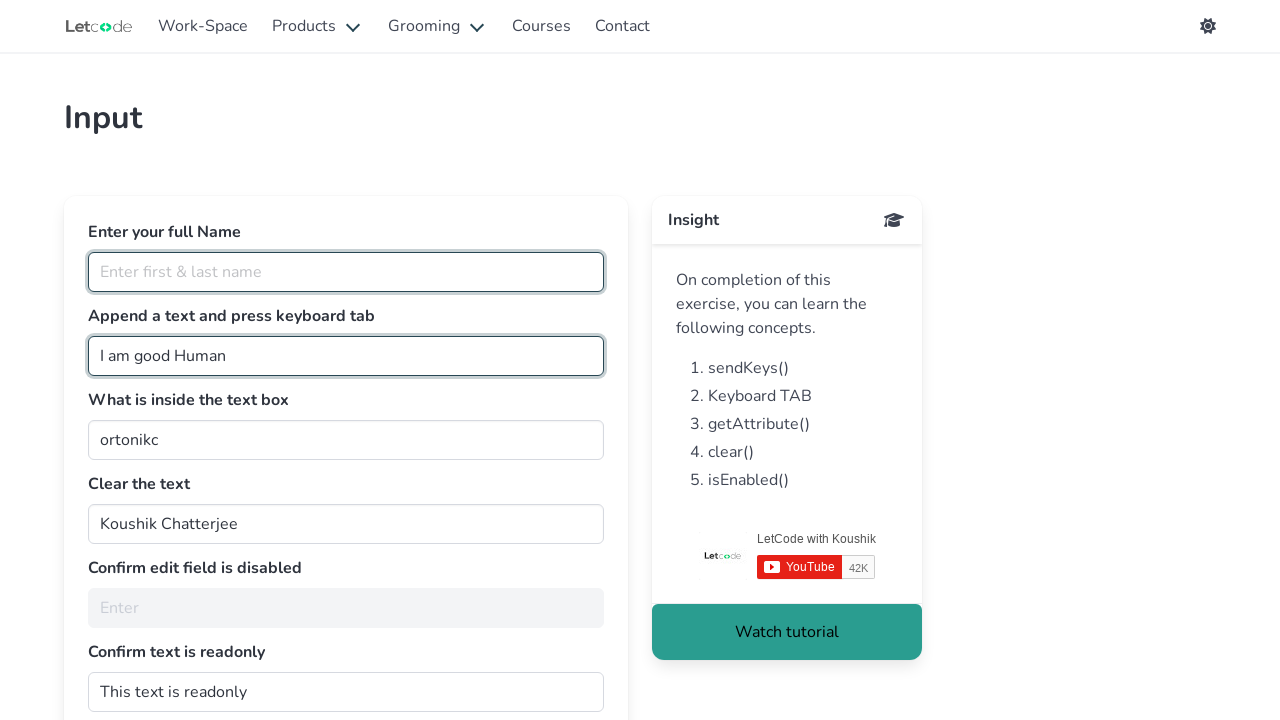